Comprehensive test of a practice website covering radio buttons, dropdowns, checkboxes, window/tab handling, alerts, web table interactions, element visibility, mouse hover actions, and multi-tab link opening

Starting URL: http://qaclickacademy.com/practice.php

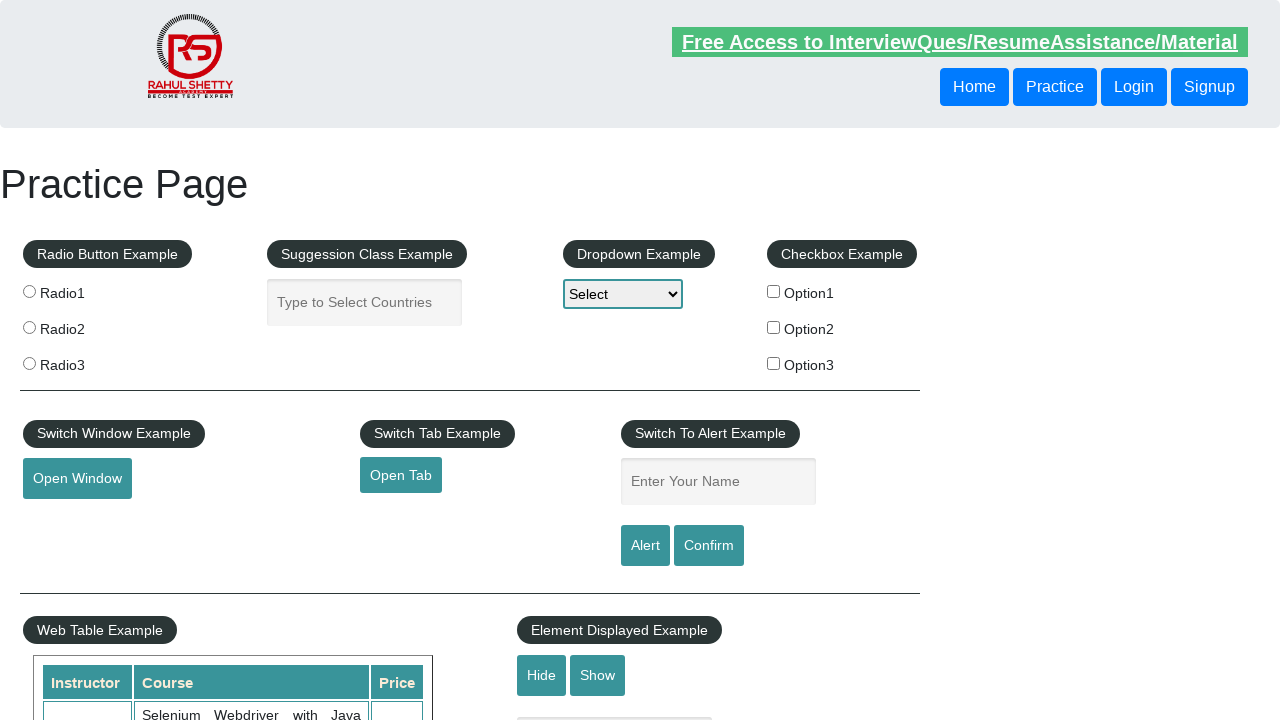

Clicked radio button option 2 at (29, 327) on xpath=//input[@value='radio2']
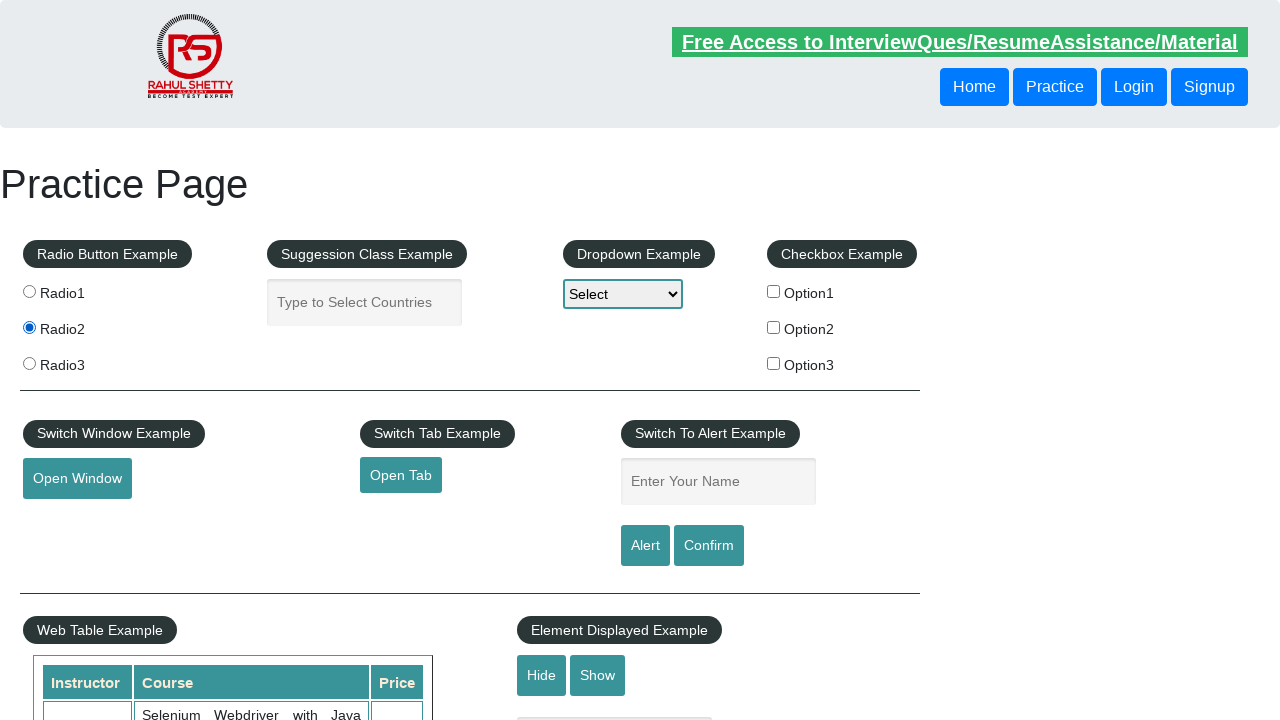

Filled autocomplete field with 'India' on #autocomplete
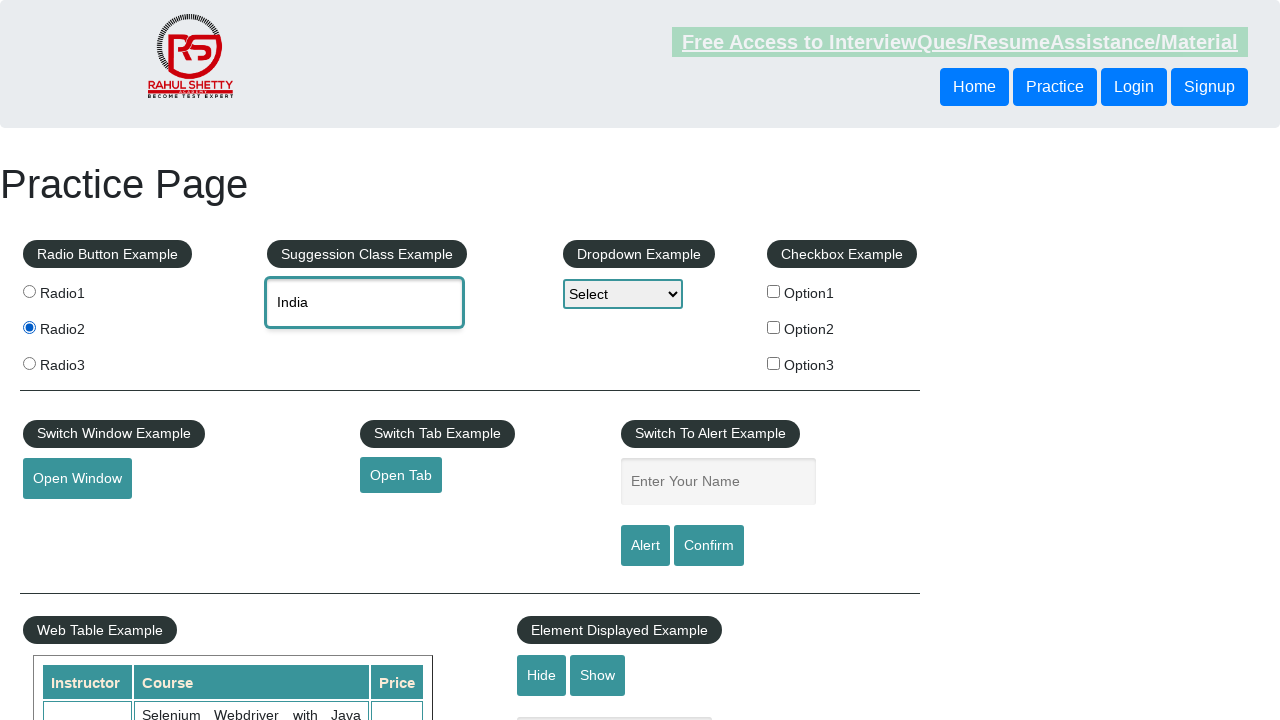

Selected dropdown option 2 on #dropdown-class-example
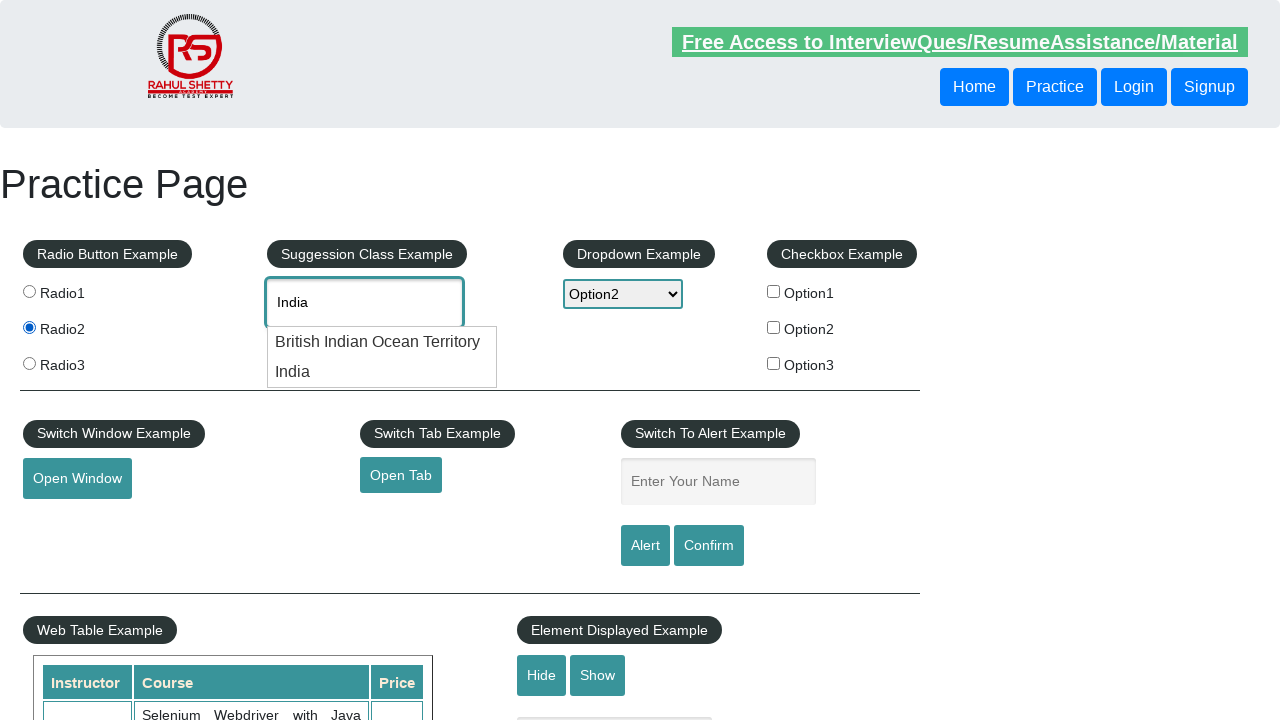

Checked checkbox option 2 at (774, 327) on #checkBoxOption2
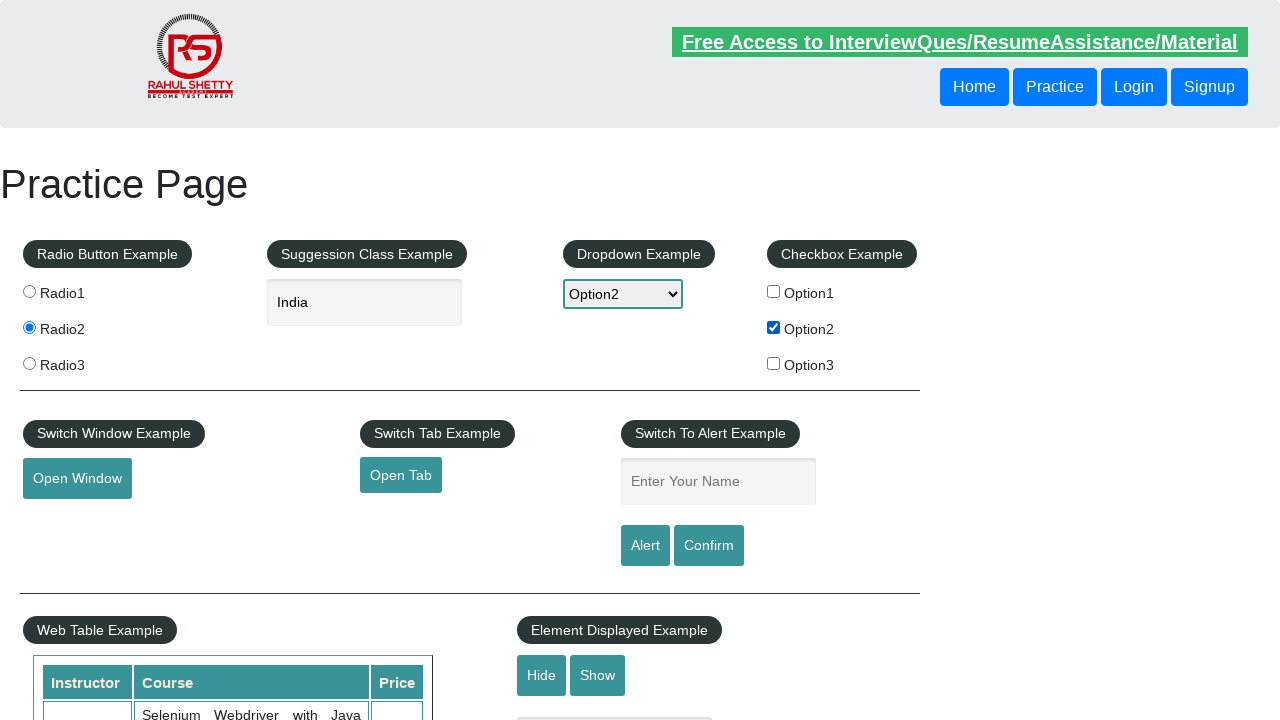

Checked checkbox option 3 at (774, 363) on #checkBoxOption3
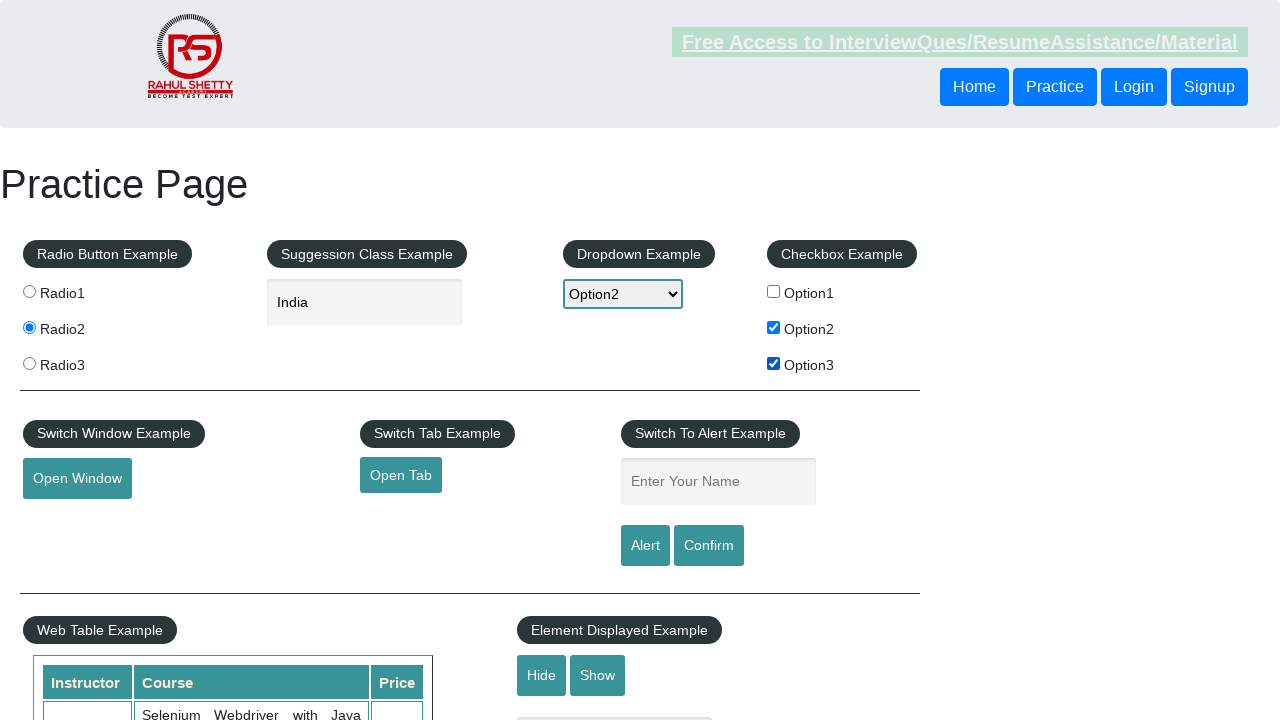

Clicked to open new window at (77, 479) on #openwindow
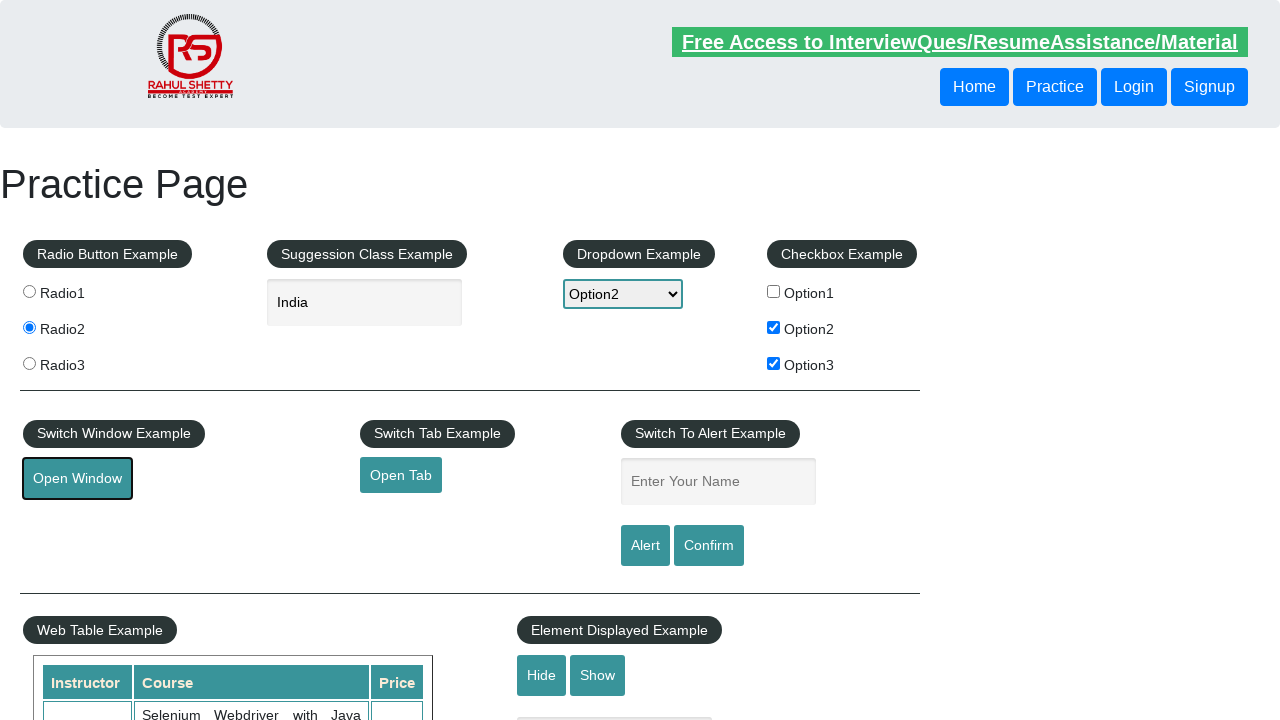

Closed new window
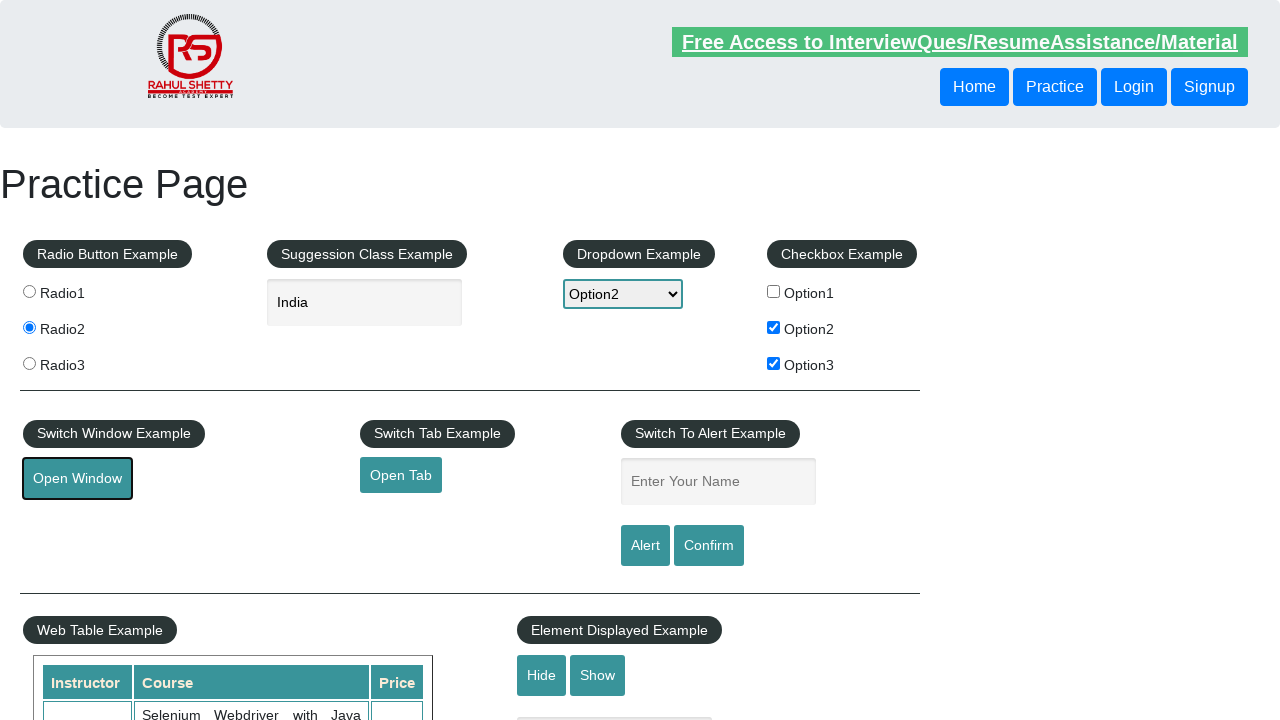

Clicked to open new tab at (401, 475) on #opentab
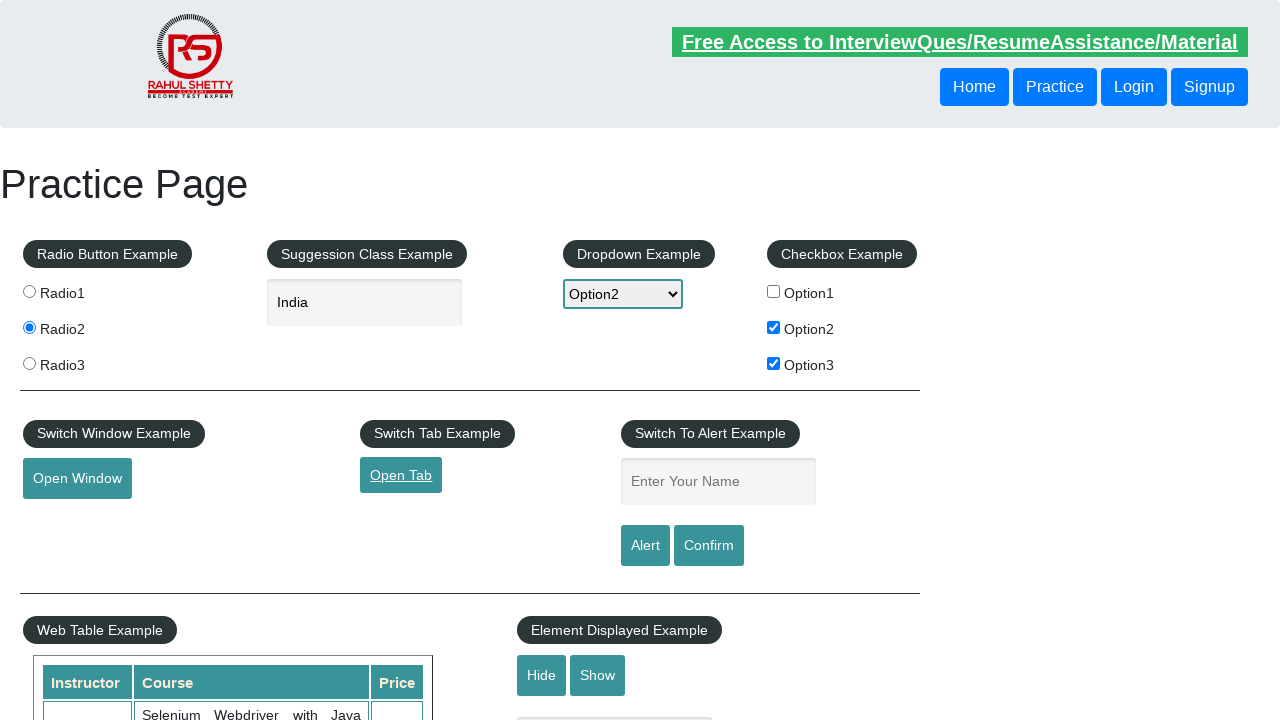

Closed new tab
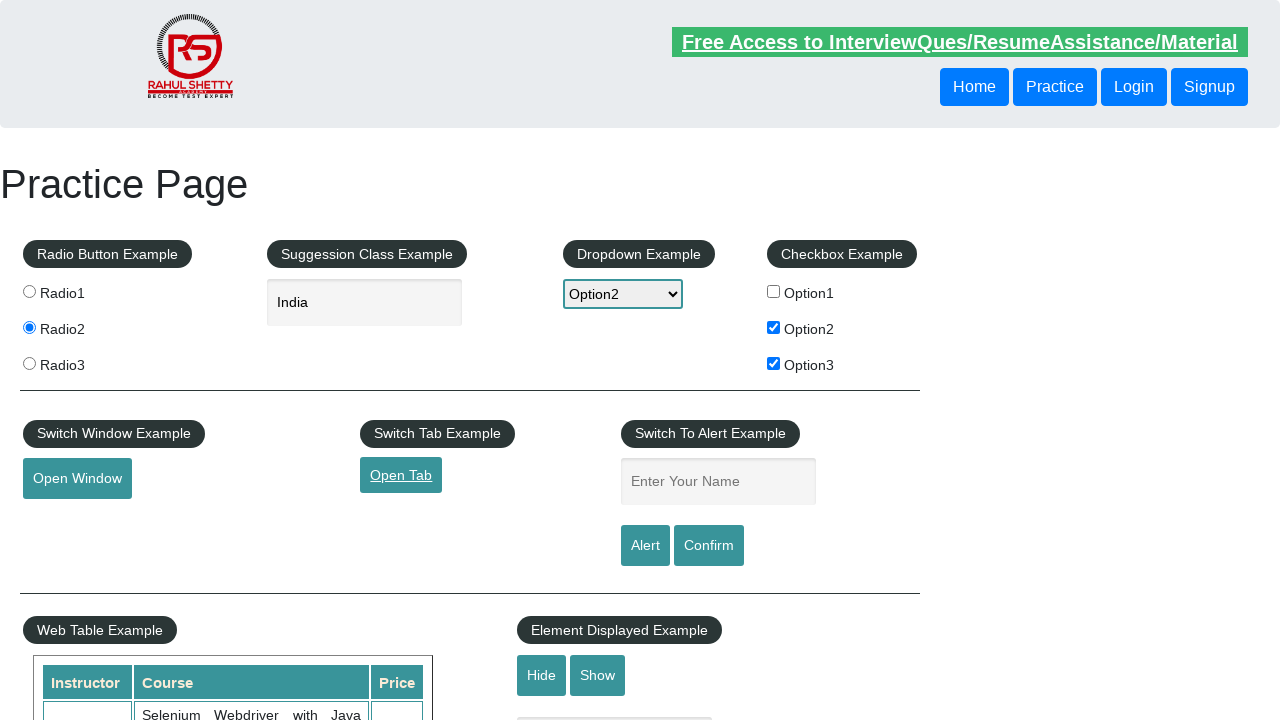

Filled name field with 'Srikanth' on #name
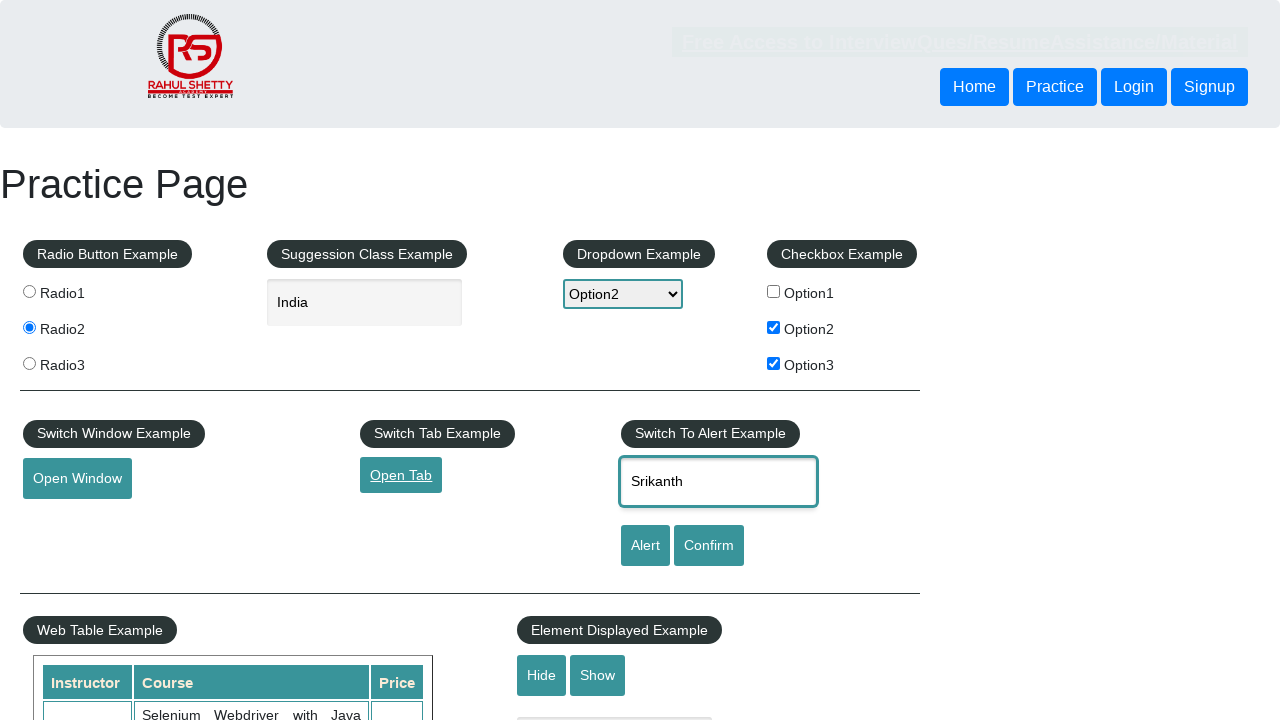

Set up dialog handler to accept alerts
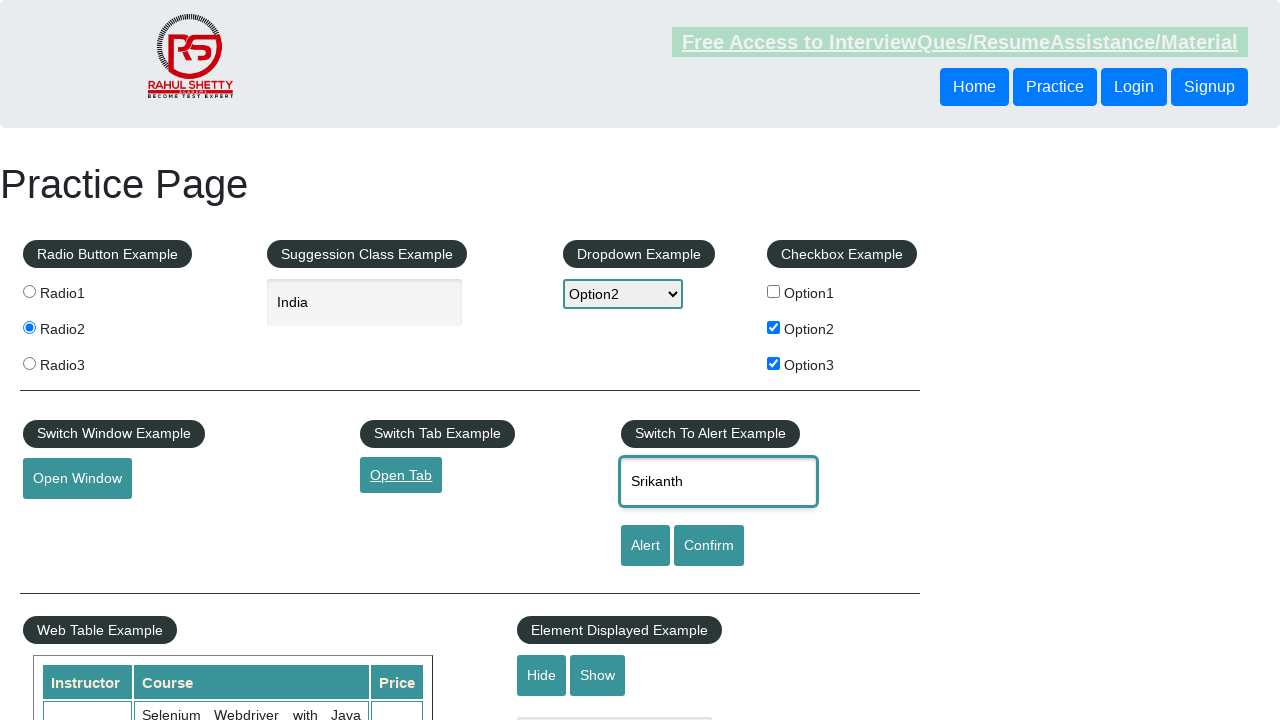

Clicked alert button and accepted alert at (645, 546) on #alertbtn
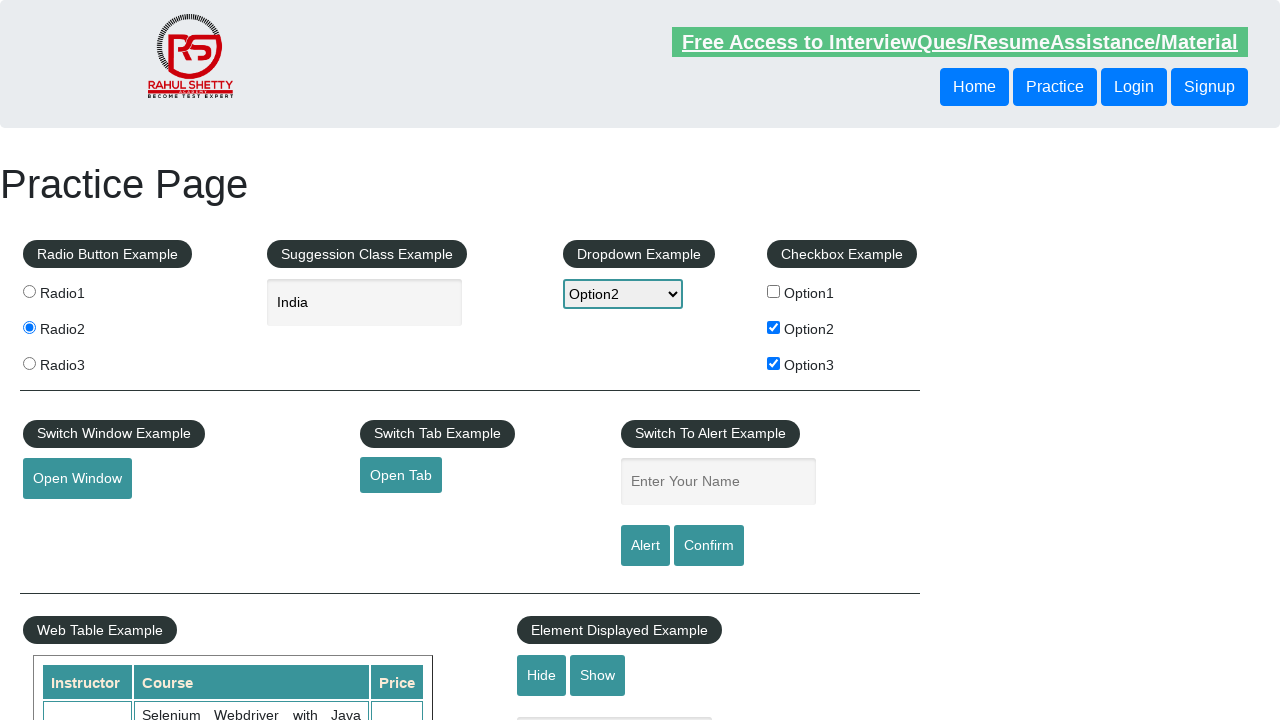

Clicked confirm button and accepted confirmation dialog at (709, 546) on #confirmbtn
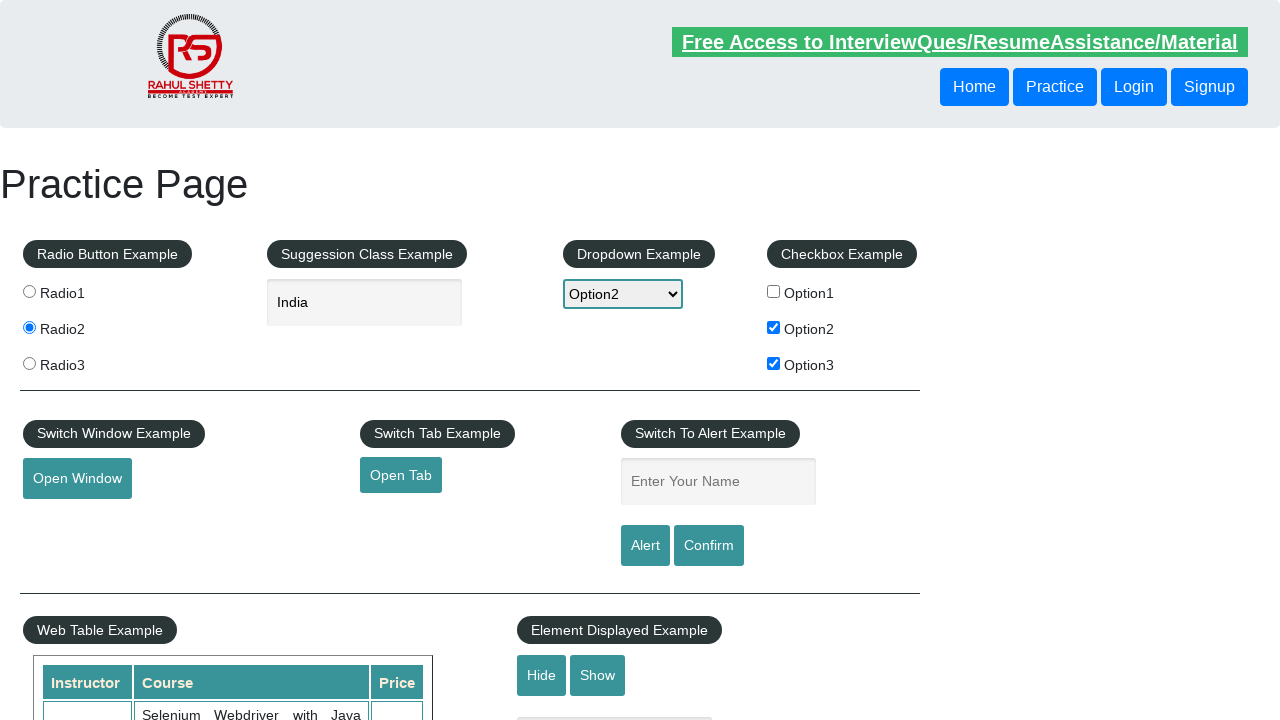

Web table with courses loaded
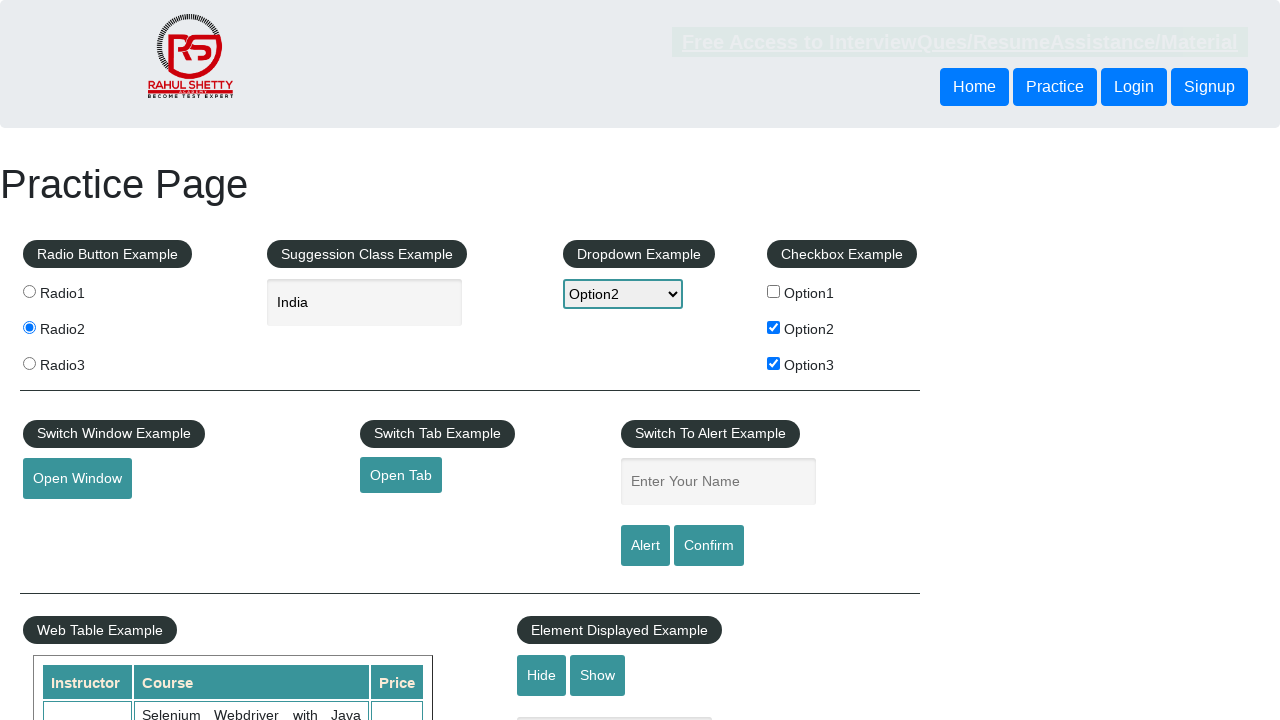

Filled displayed text field with 'Srikanth' on #displayed-text
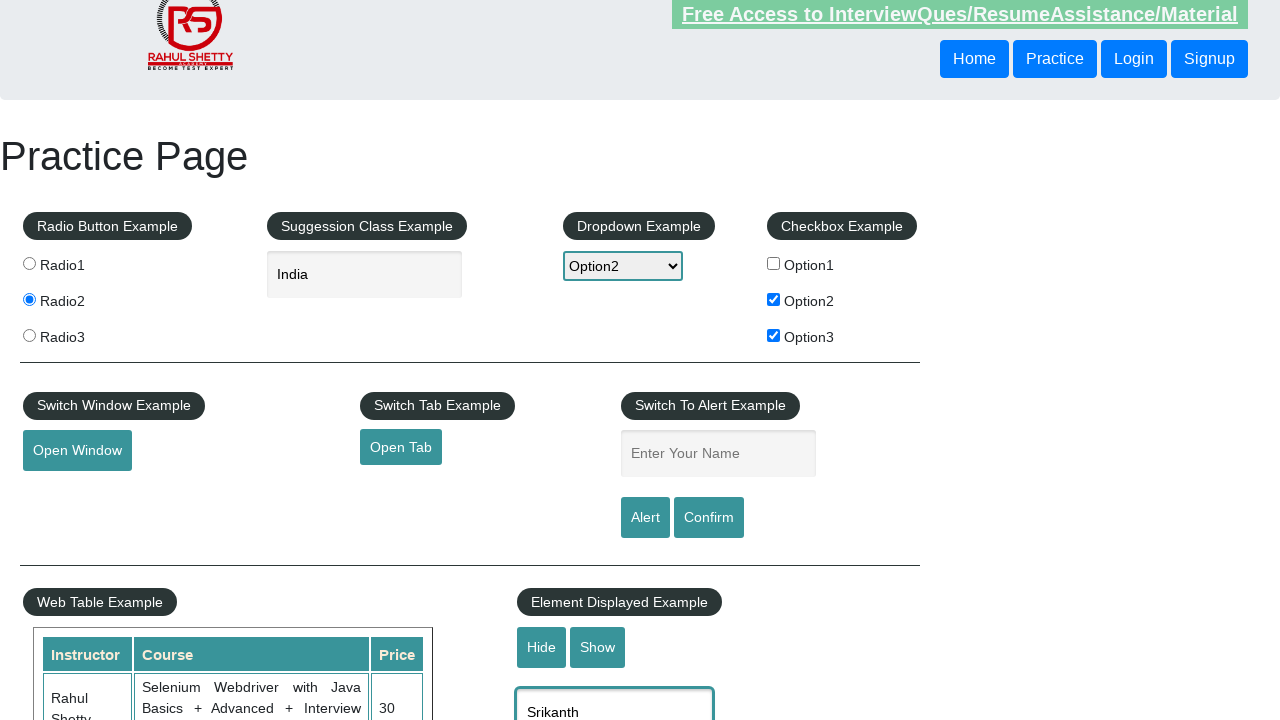

Clicked button to hide textbox at (542, 647) on #hide-textbox
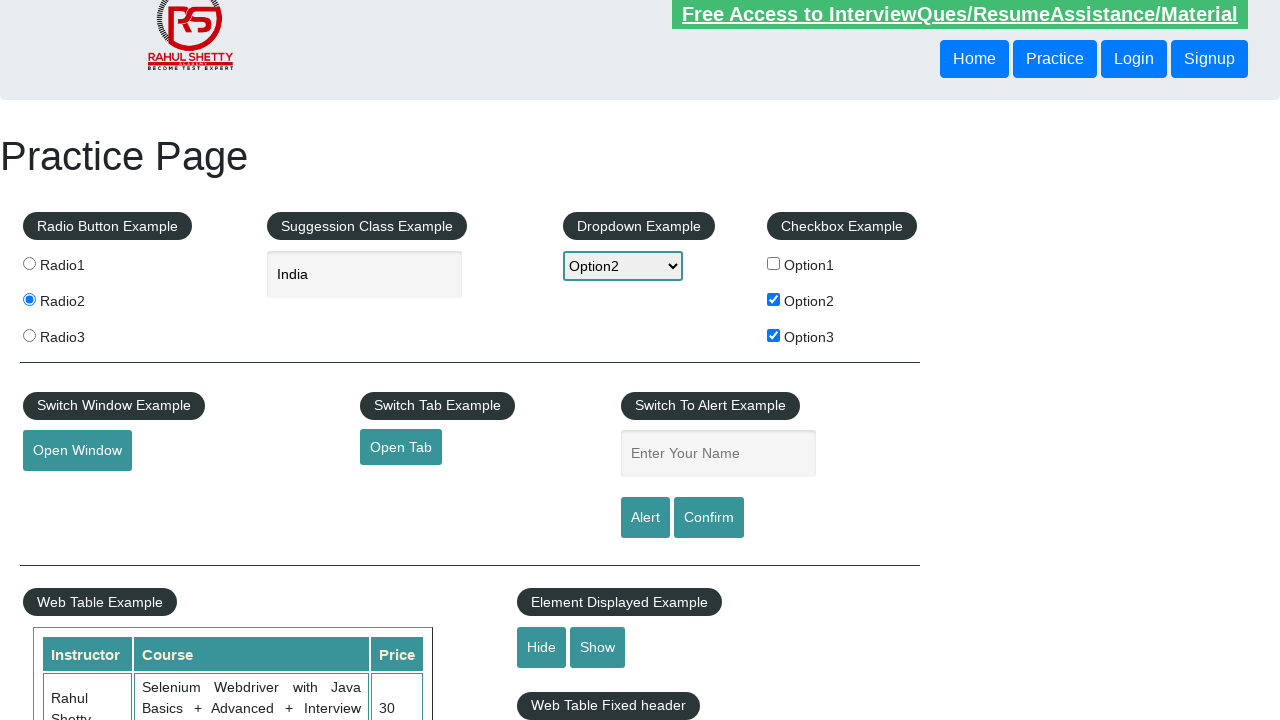

Clicked button to show textbox at (598, 647) on #show-textbox
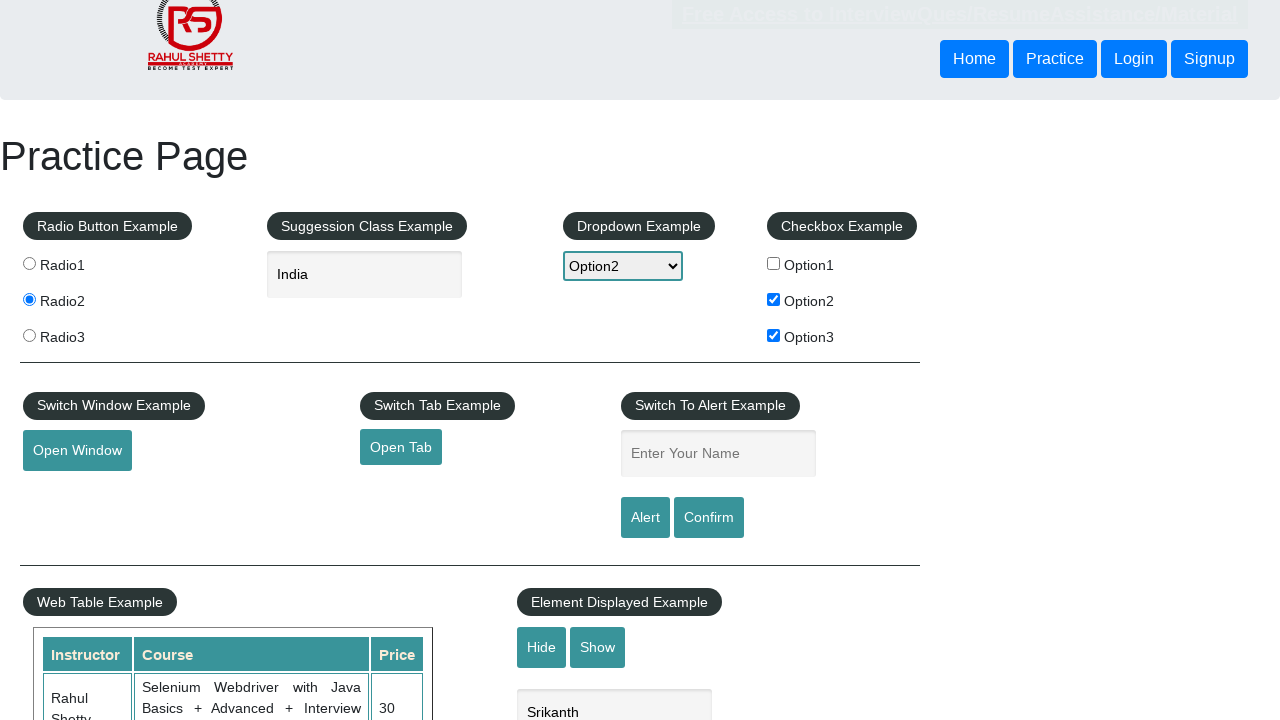

Hovered over mouse hover element at (83, 361) on #mousehover
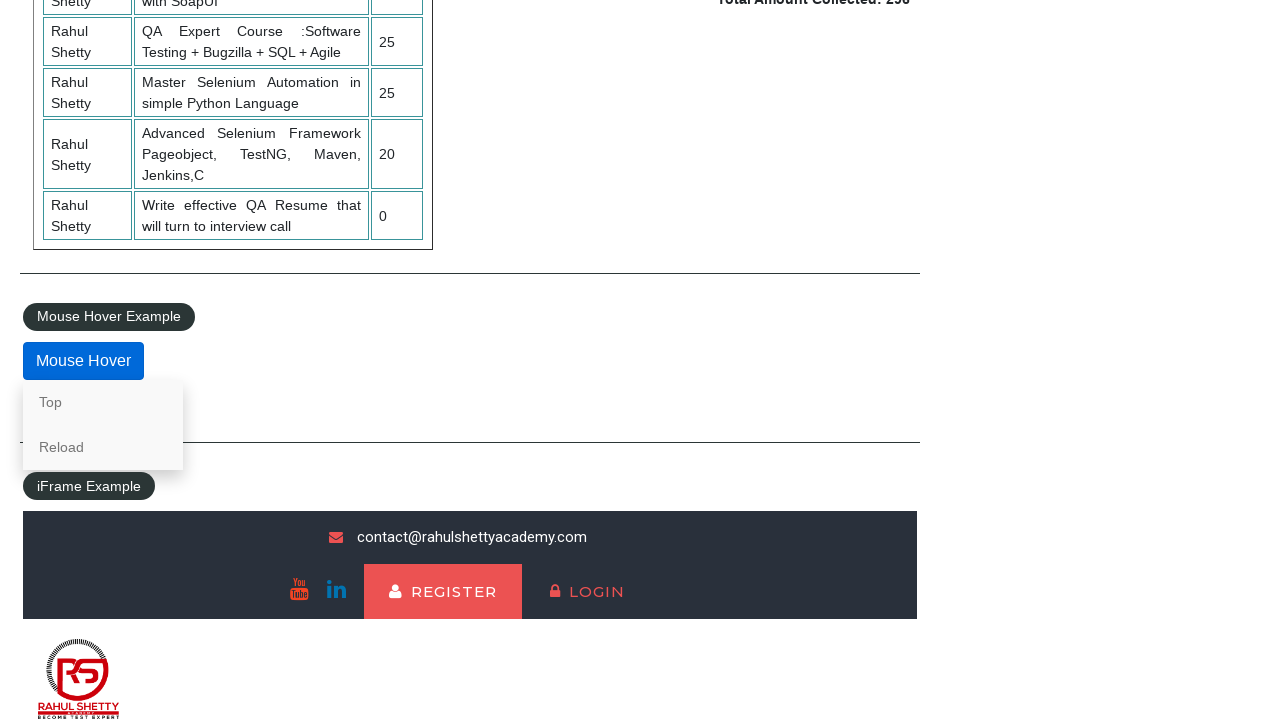

Clicked 'Top' link from hover menu at (103, 402) on xpath=//a[text()='Top']
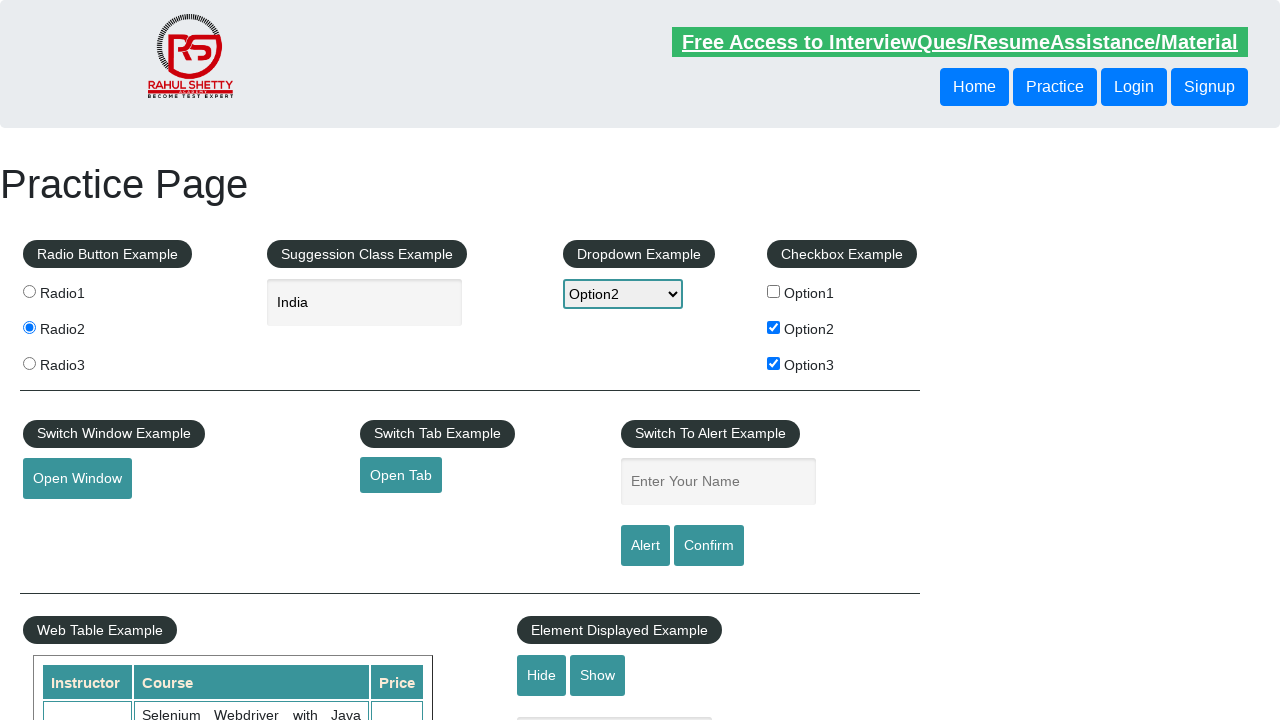

Located footer column with 5 links
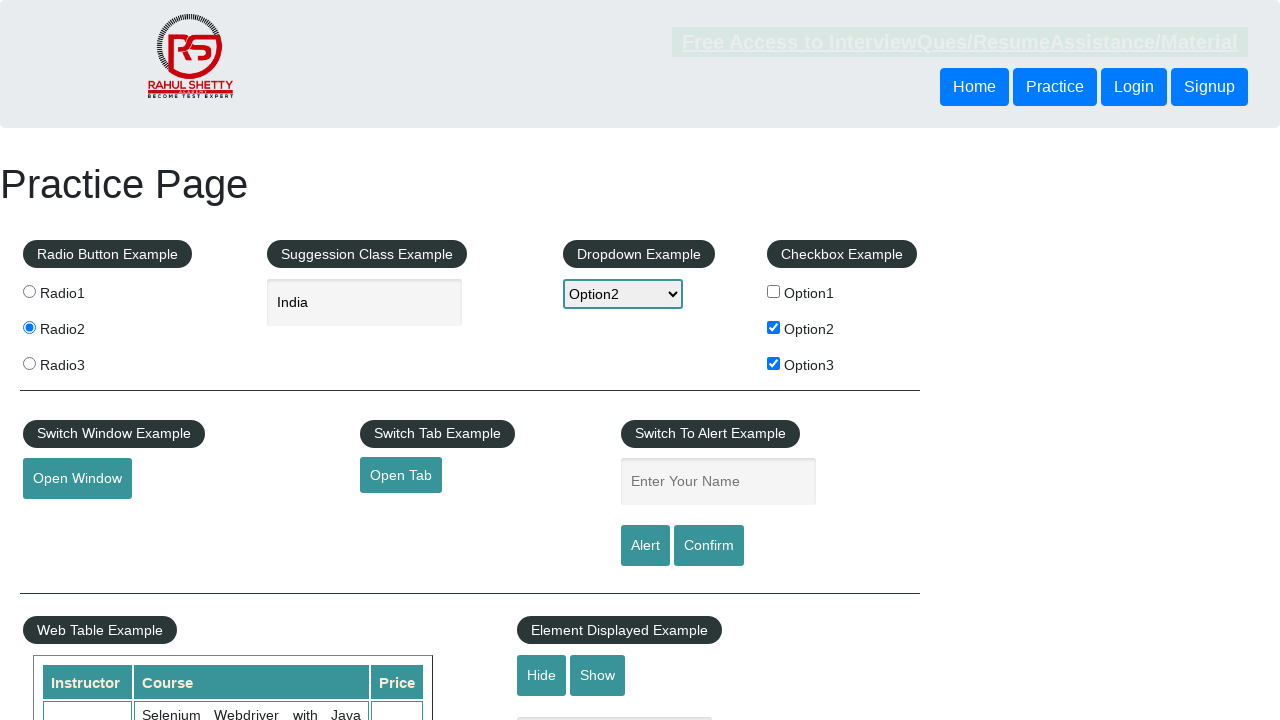

Opened footer link 1 in new tab using Ctrl+Click at (68, 520) on xpath=//div[@id='gf-BIG']/table/tbody/tr/td[1]/ul >> a >> nth=1
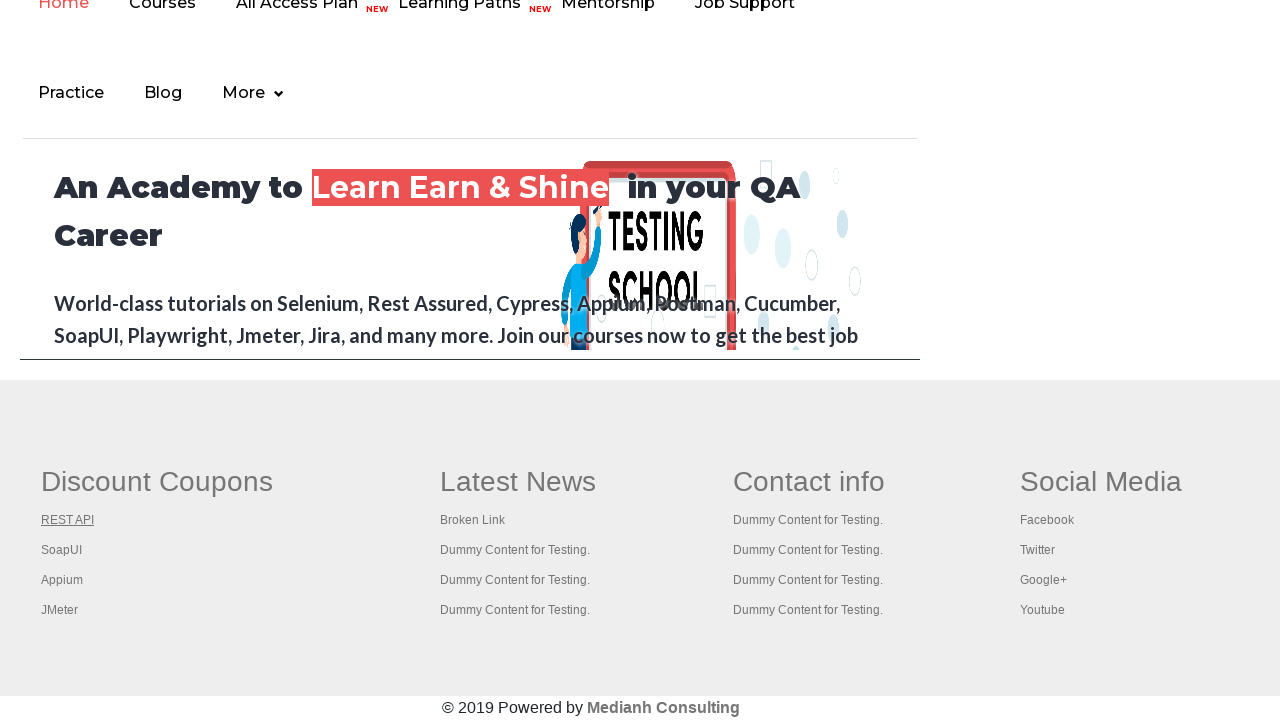

Opened footer link 2 in new tab using Ctrl+Click at (62, 550) on xpath=//div[@id='gf-BIG']/table/tbody/tr/td[1]/ul >> a >> nth=2
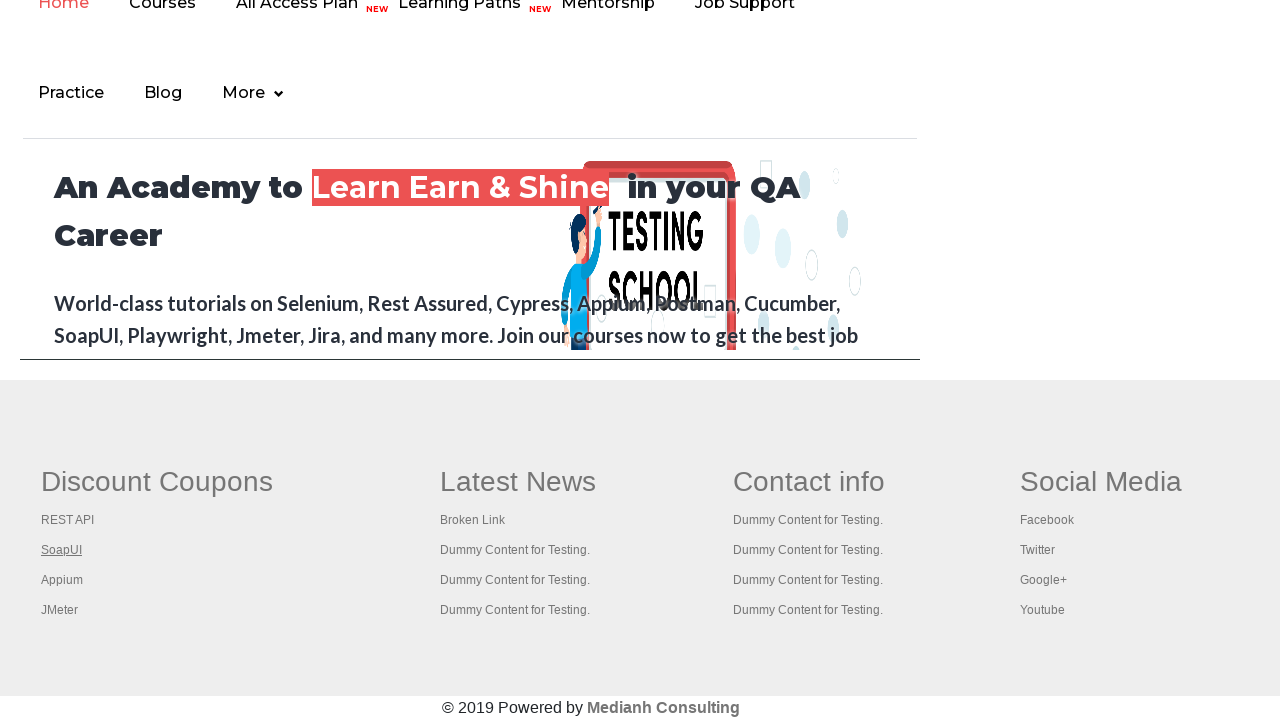

Opened footer link 3 in new tab using Ctrl+Click at (62, 580) on xpath=//div[@id='gf-BIG']/table/tbody/tr/td[1]/ul >> a >> nth=3
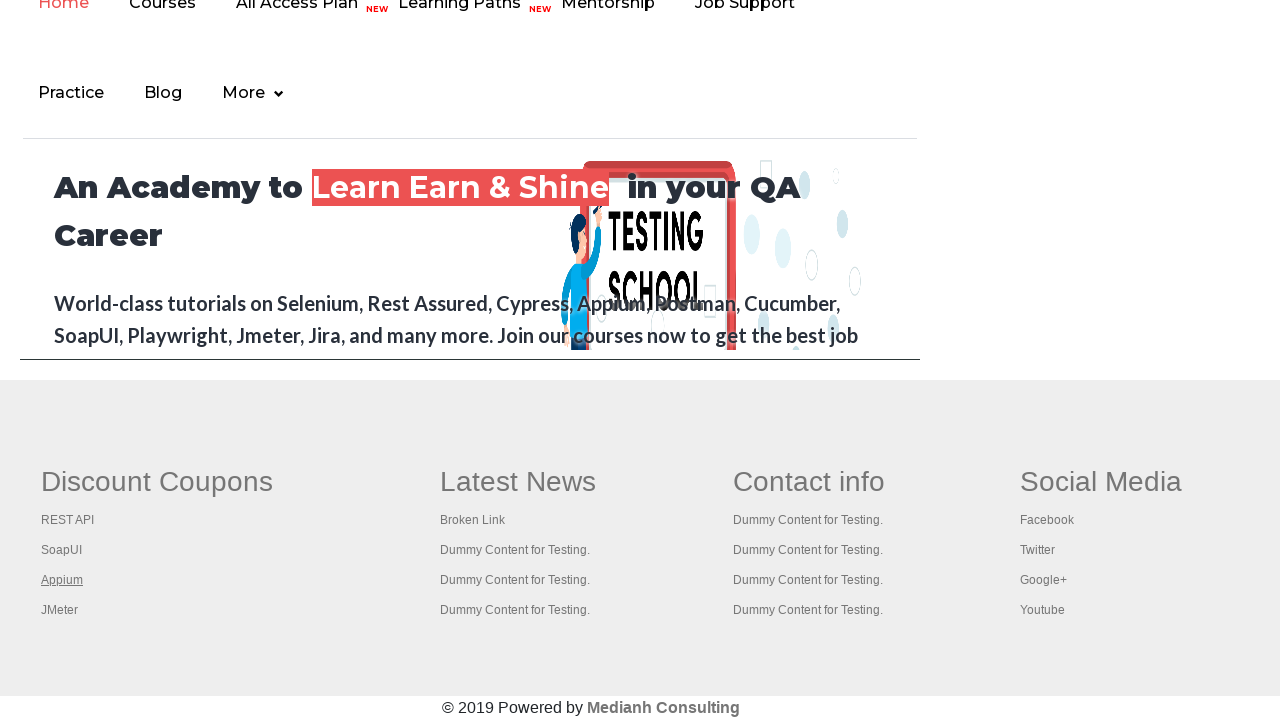

Opened footer link 4 in new tab using Ctrl+Click at (60, 610) on xpath=//div[@id='gf-BIG']/table/tbody/tr/td[1]/ul >> a >> nth=4
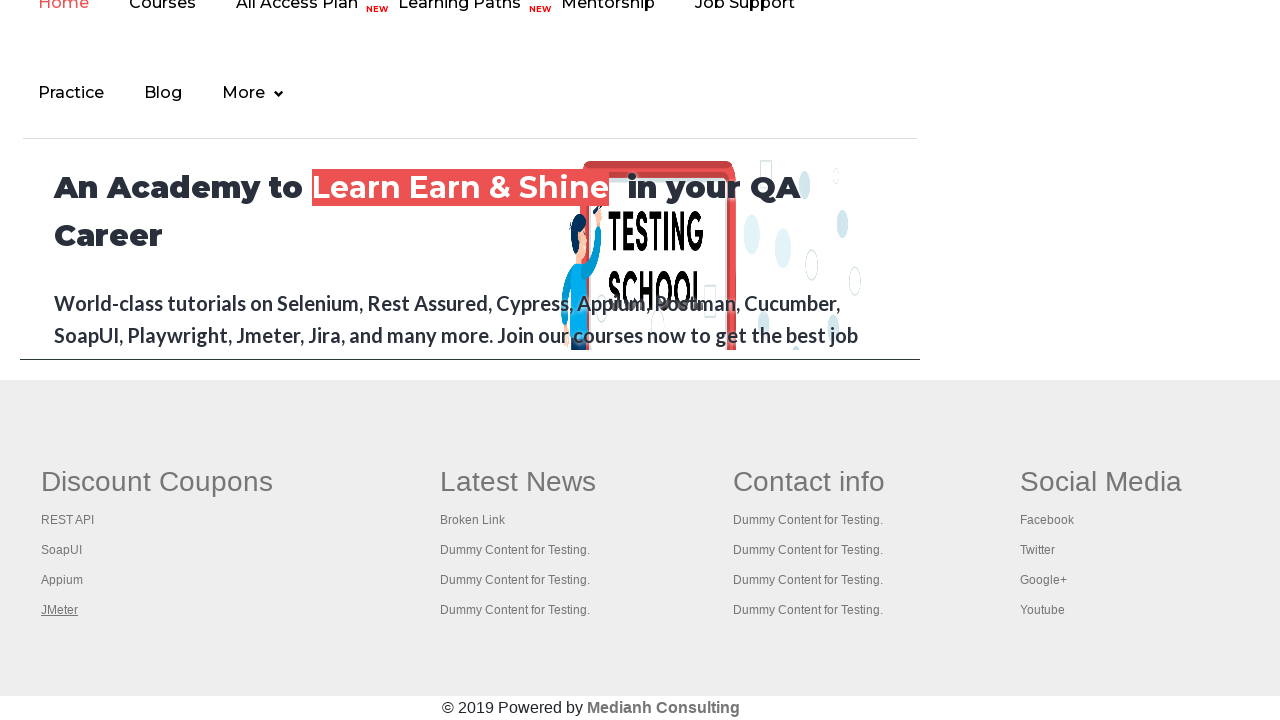

Closed opened tab
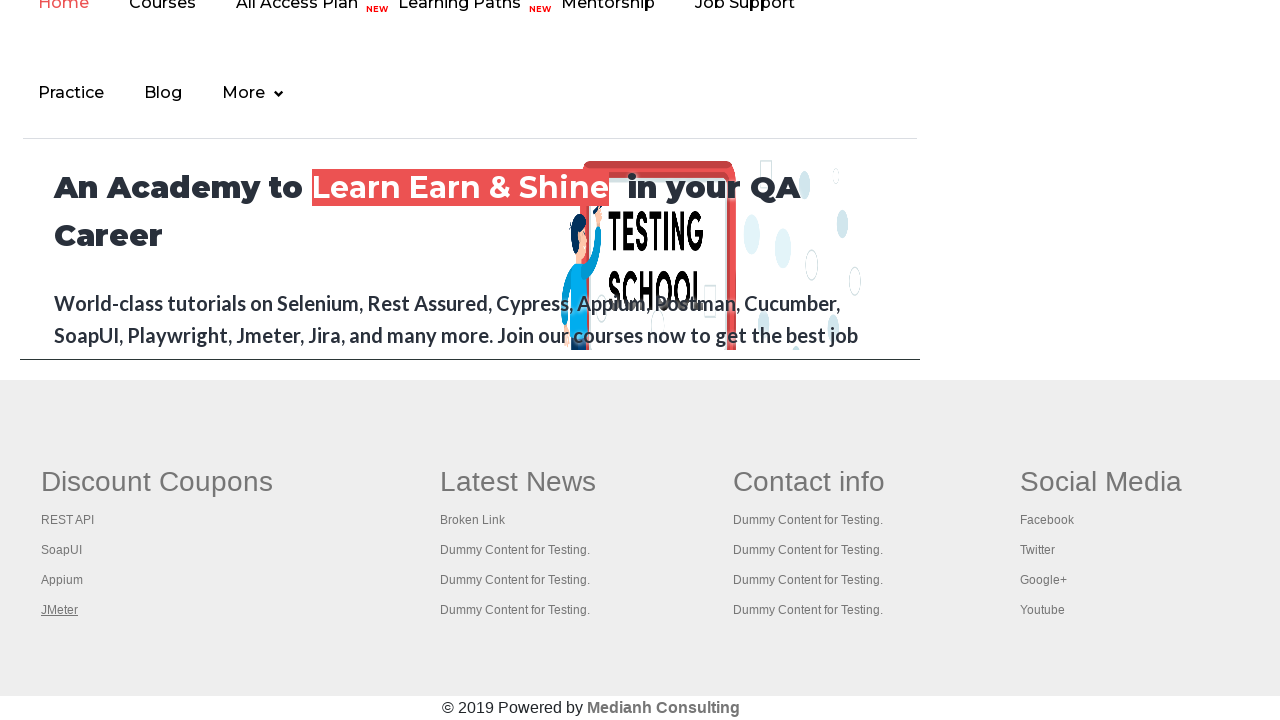

Closed opened tab
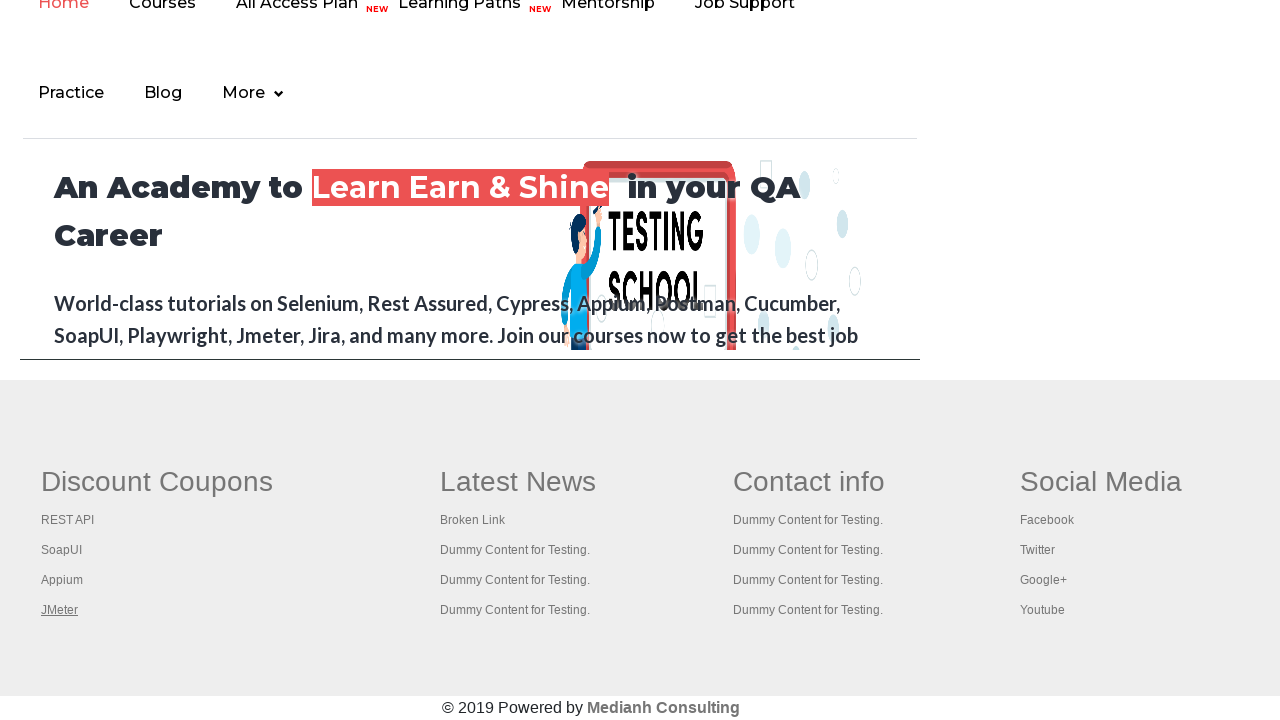

Closed opened tab
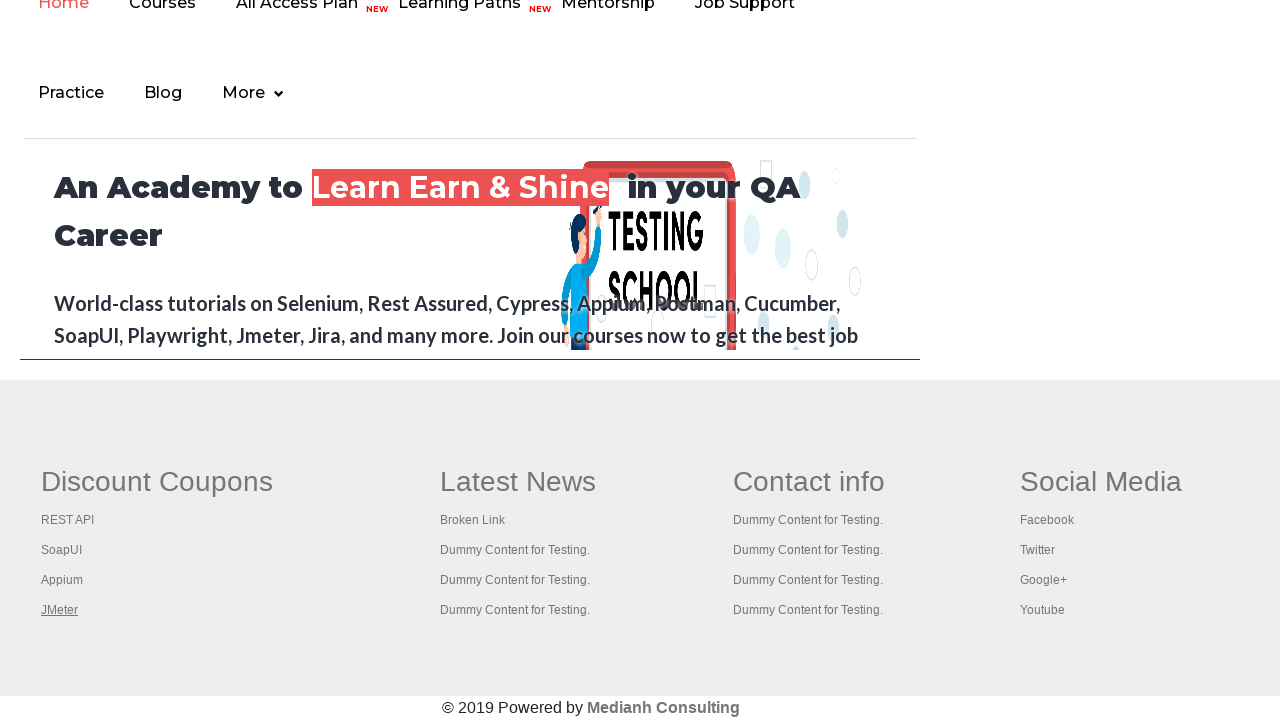

Closed opened tab
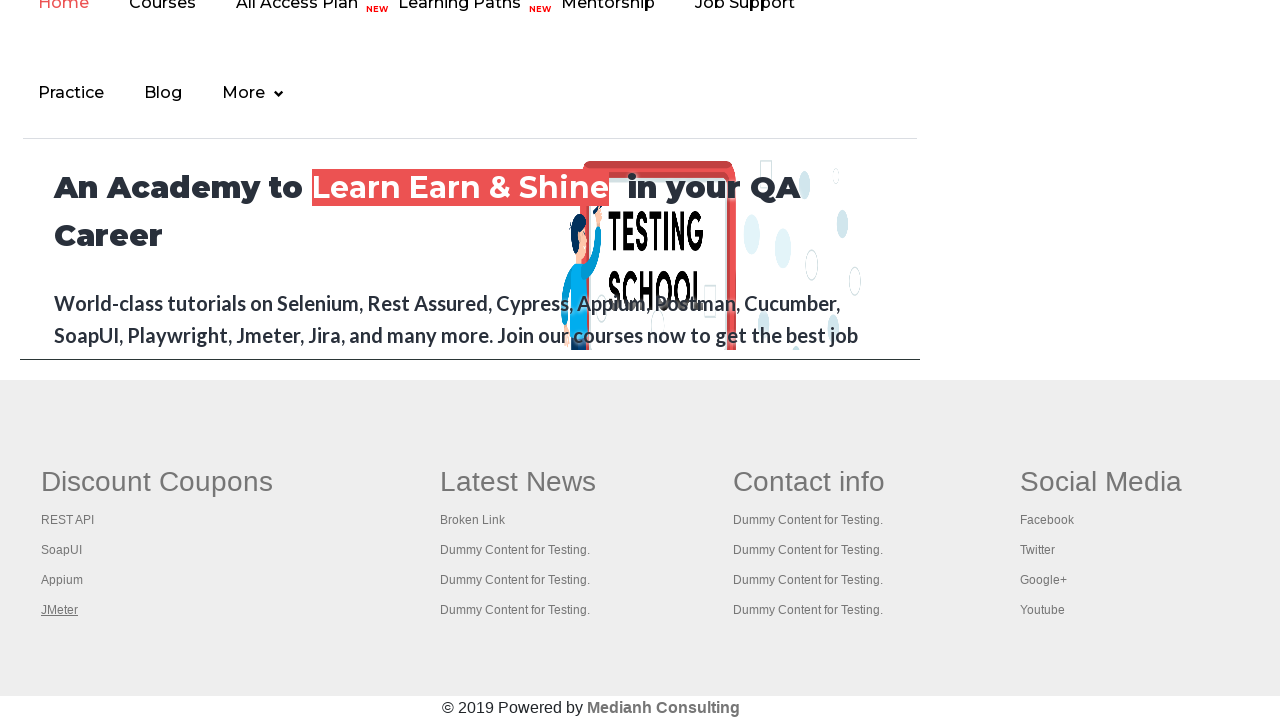

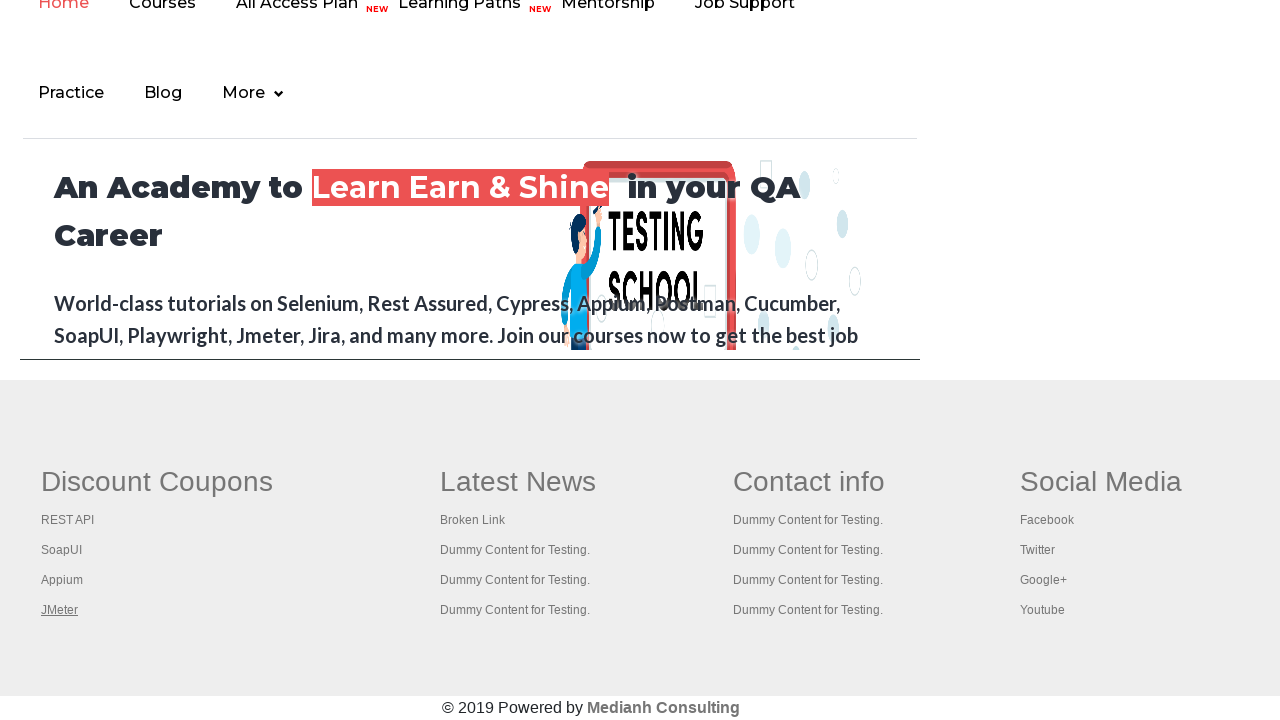